Verifies that the user phone number input field is enabled on the practice form

Starting URL: https://demoqa.com/automation-practice-form

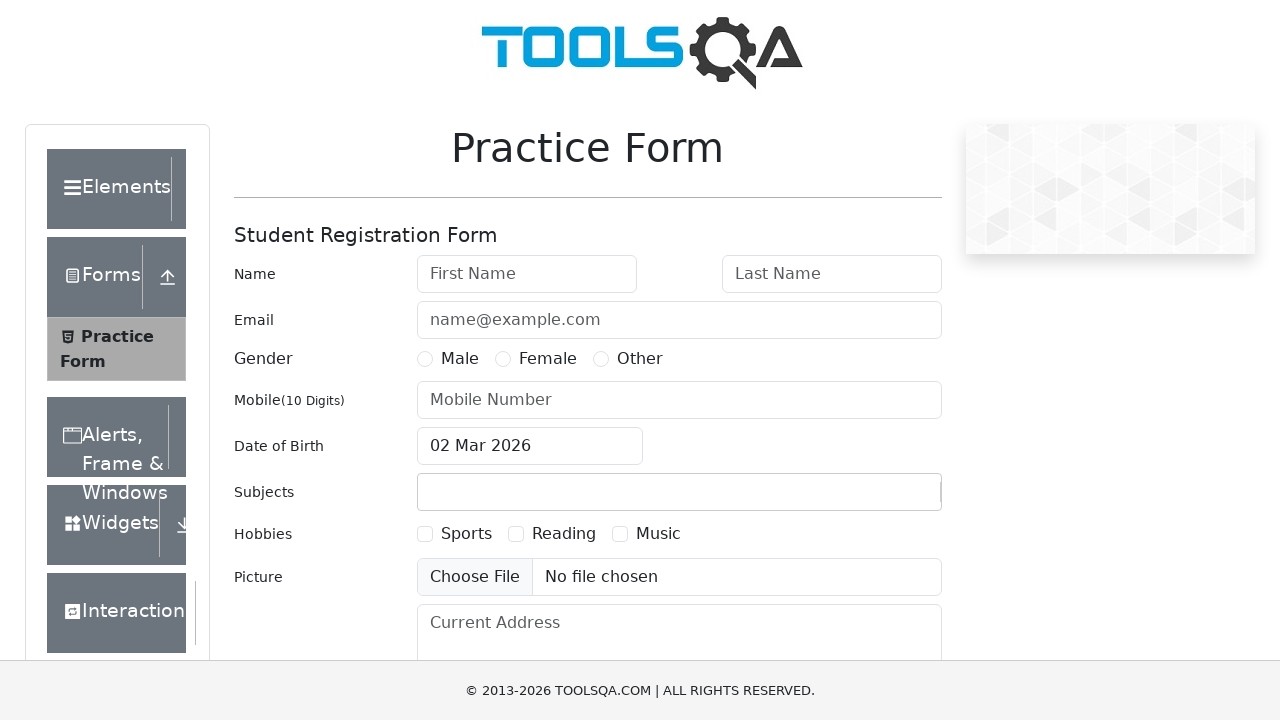

Located user number input field
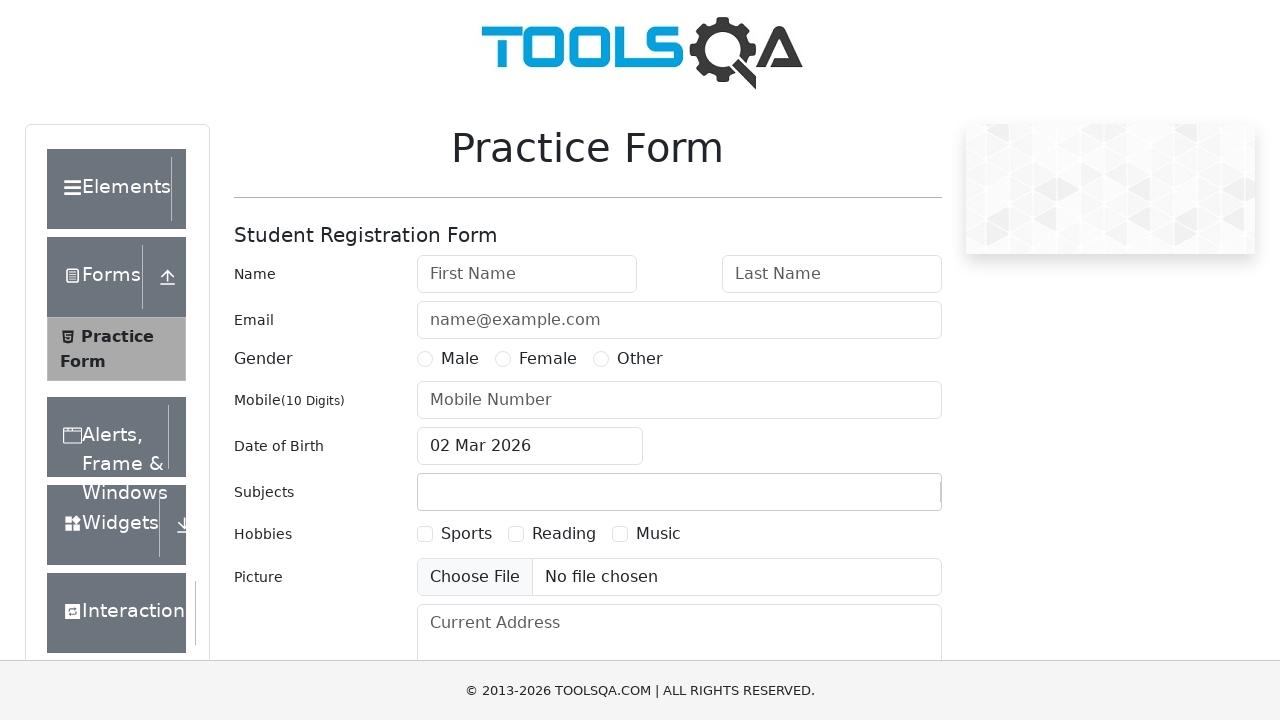

Verified user number input field is enabled
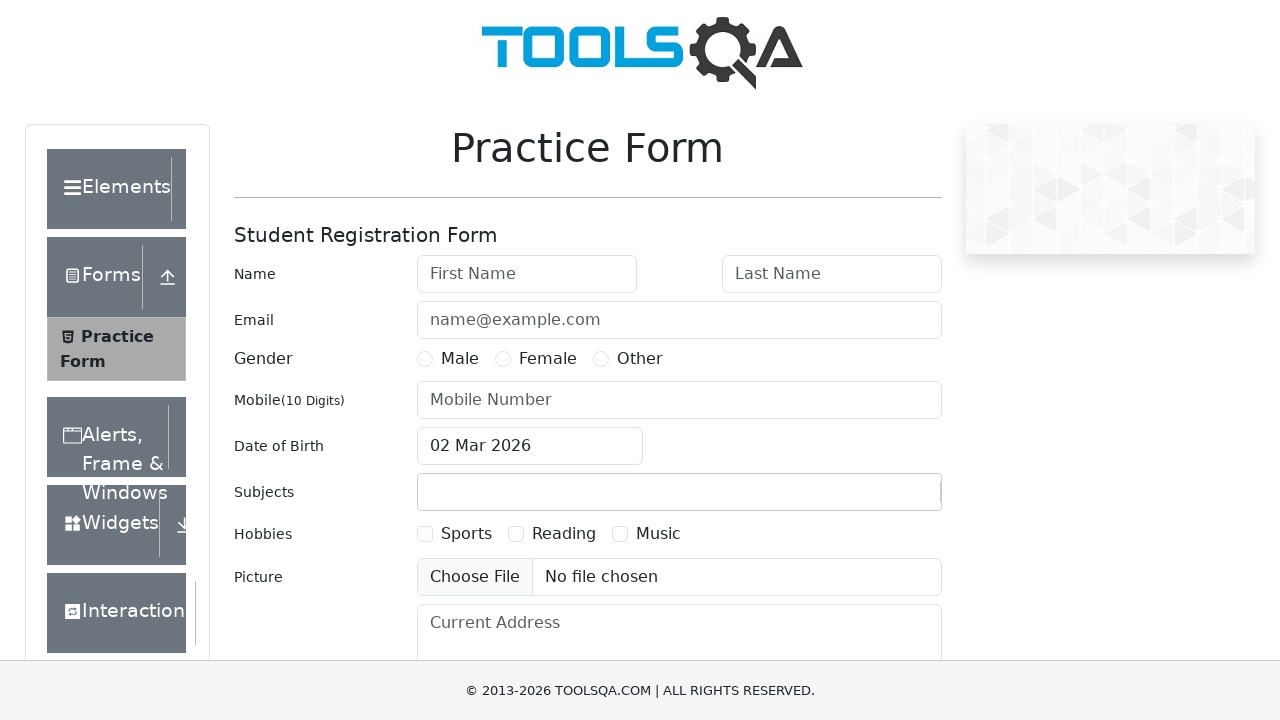

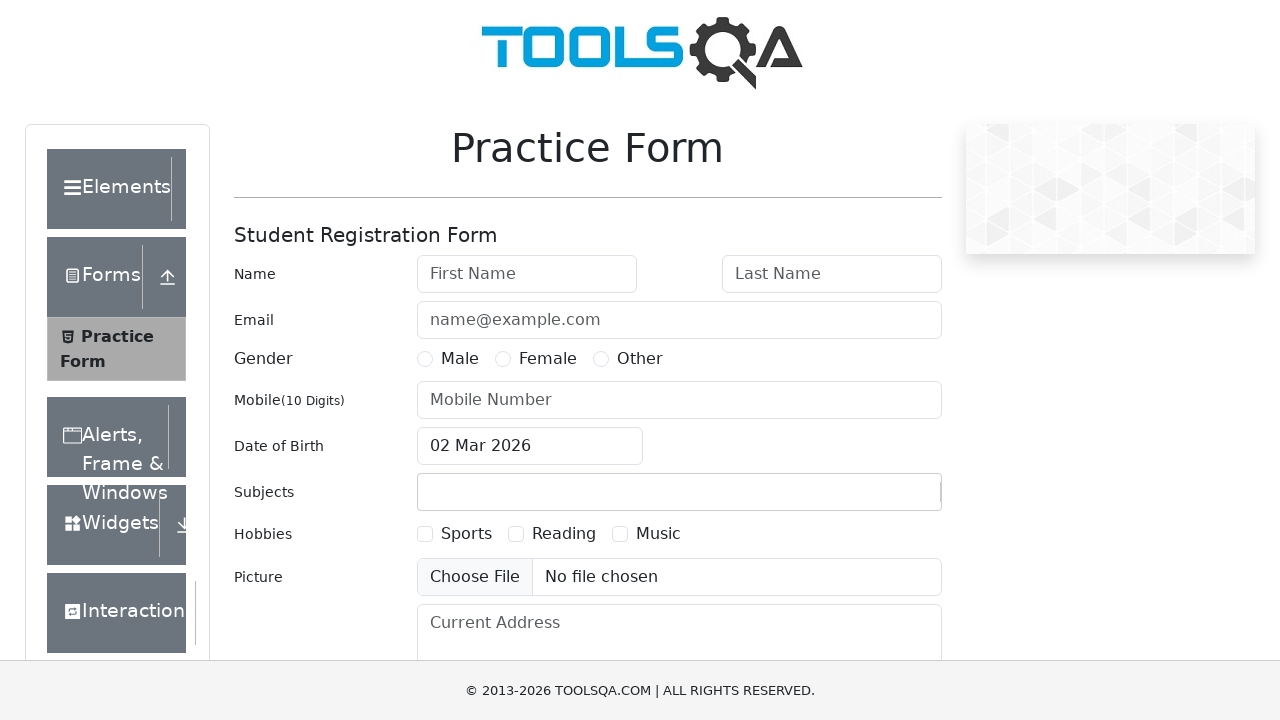